Tests an e-commerce workflow by adding items to cart, applying a promo code, and proceeding to checkout

Starting URL: https://rahulshettyacademy.com/seleniumPractise/#/

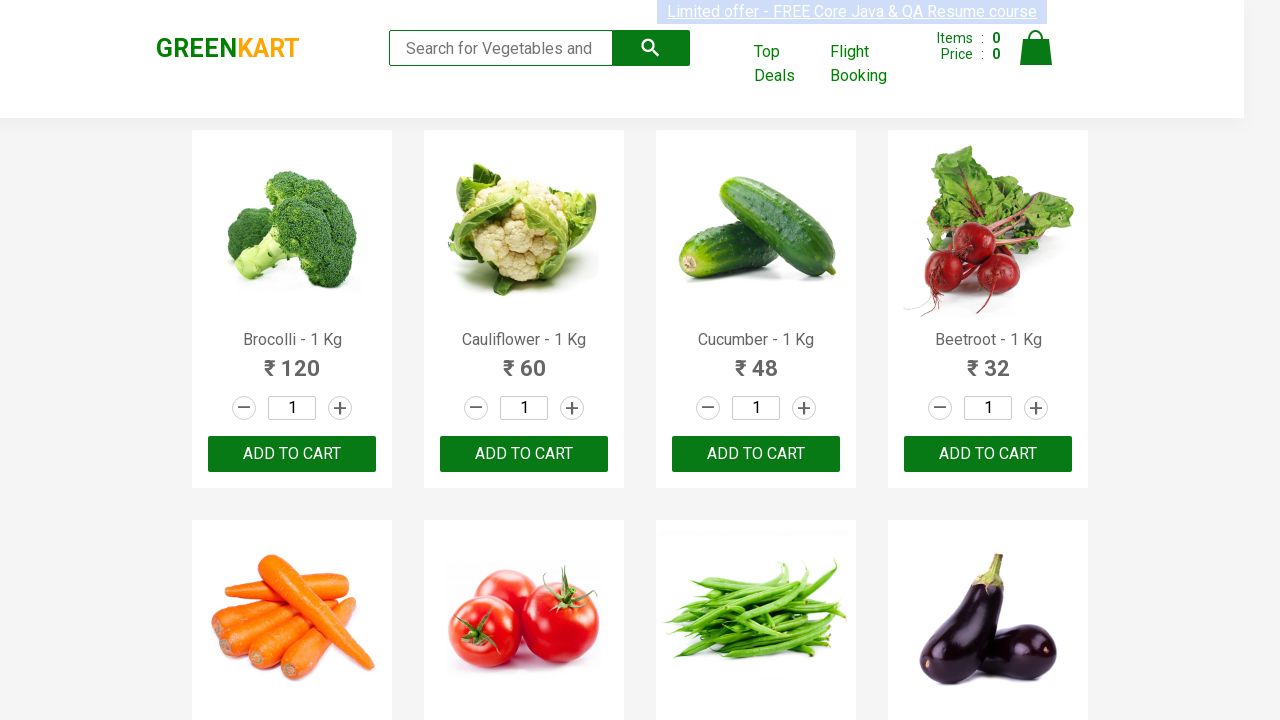

Waited for products to load on e-commerce site
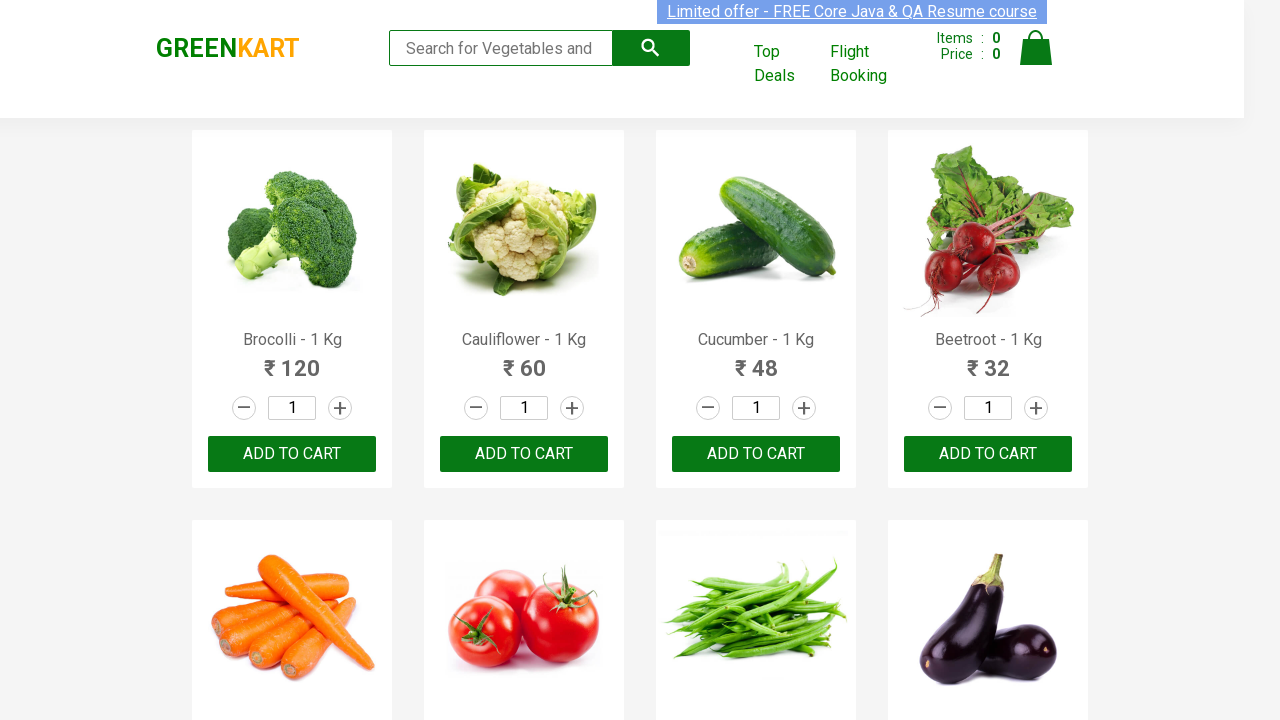

Added 'Cucumber' to cart at (756, 454) on xpath=//div[@class='product-action']/button >> nth=2
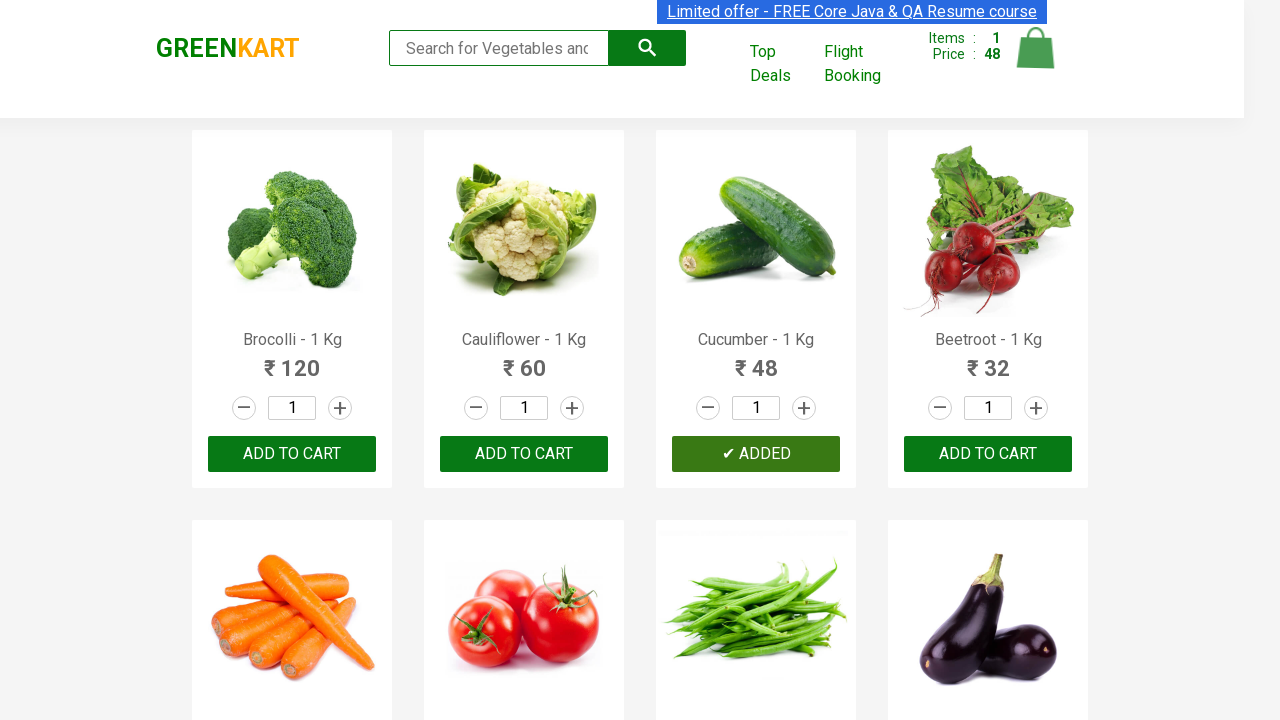

Added 'Beetroot' to cart at (988, 454) on xpath=//div[@class='product-action']/button >> nth=3
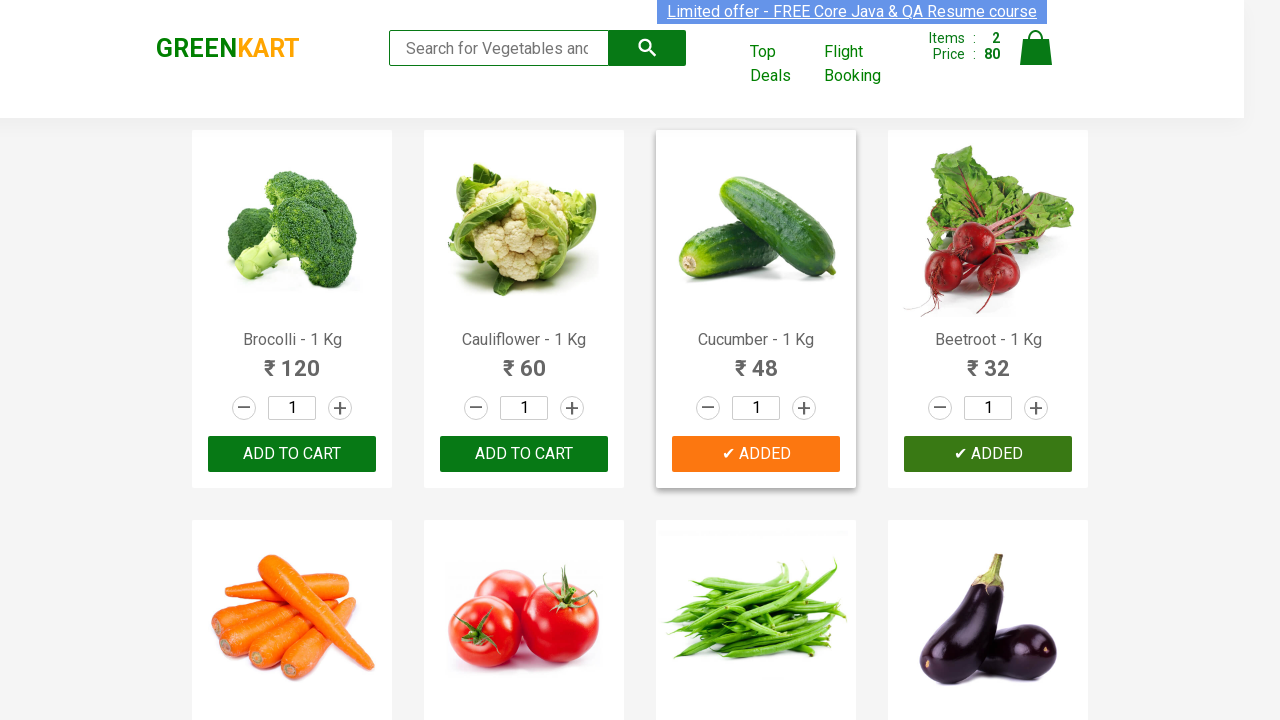

Added 'Mango' to cart at (524, 360) on xpath=//div[@class='product-action']/button >> nth=17
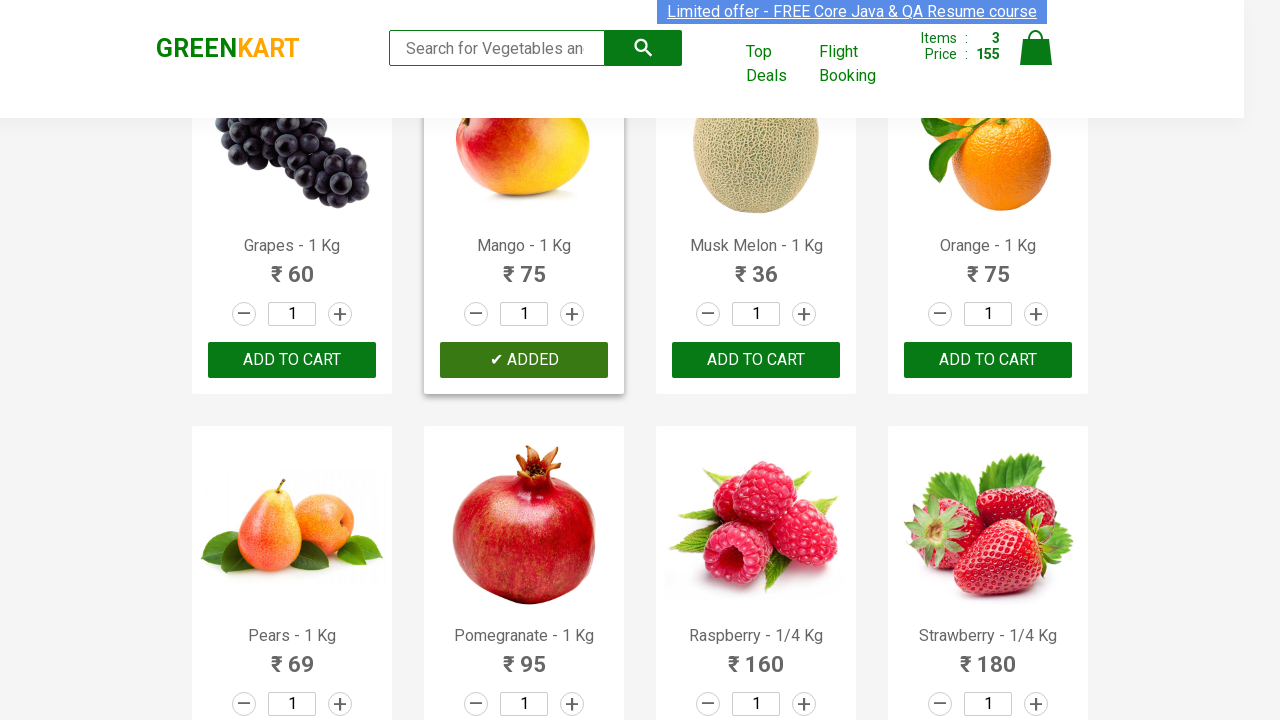

Clicked cart icon to open cart at (1036, 48) on xpath=//a[@class='cart-icon']//img[contains(@class,'')]
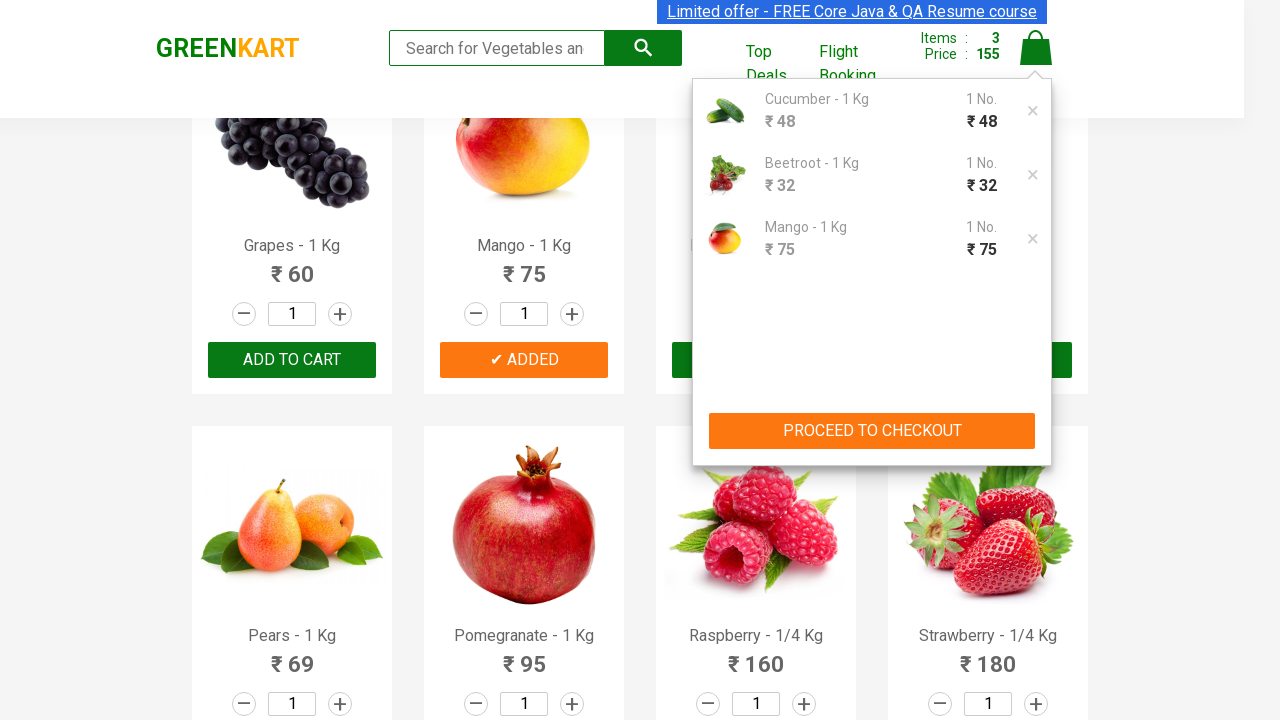

Clicked PROCEED TO CHECKOUT button at (872, 431) on xpath=//button[contains(text(),'PROCEED TO CHECKOUT')]
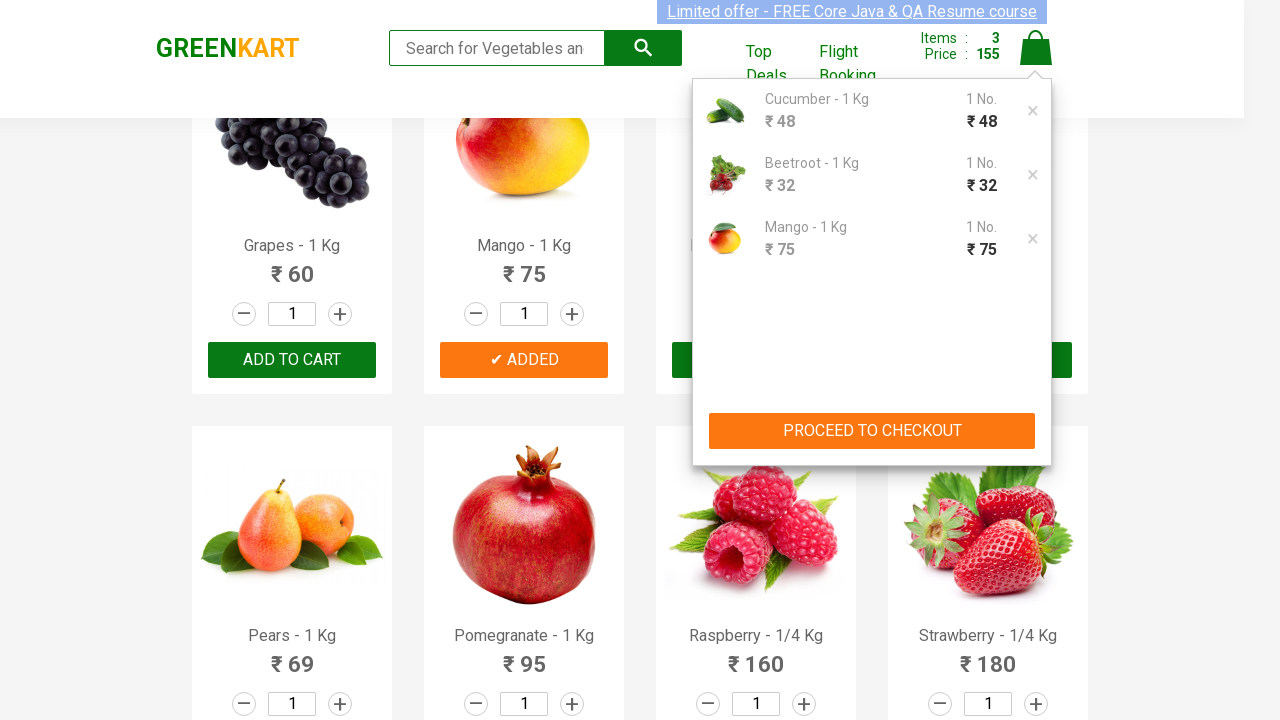

Promo code input field appeared
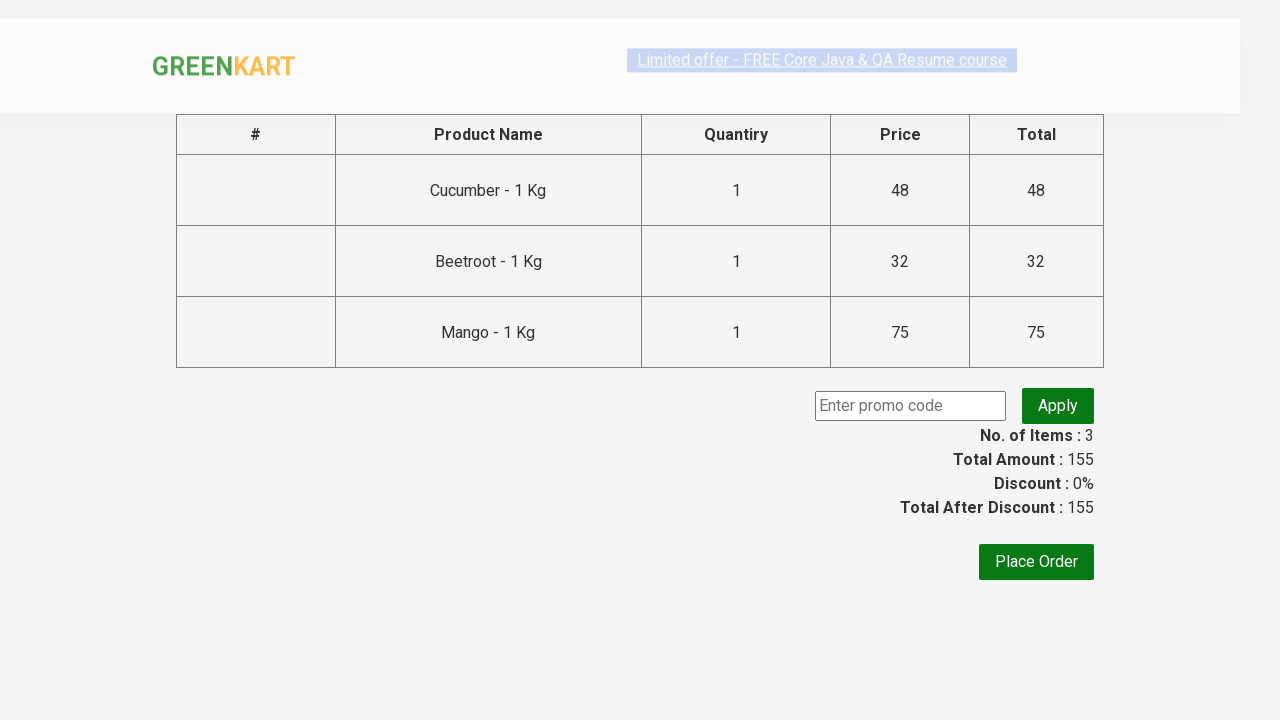

Entered promo code 'rahulshettyacademy' on //input[@placeholder='Enter promo code']
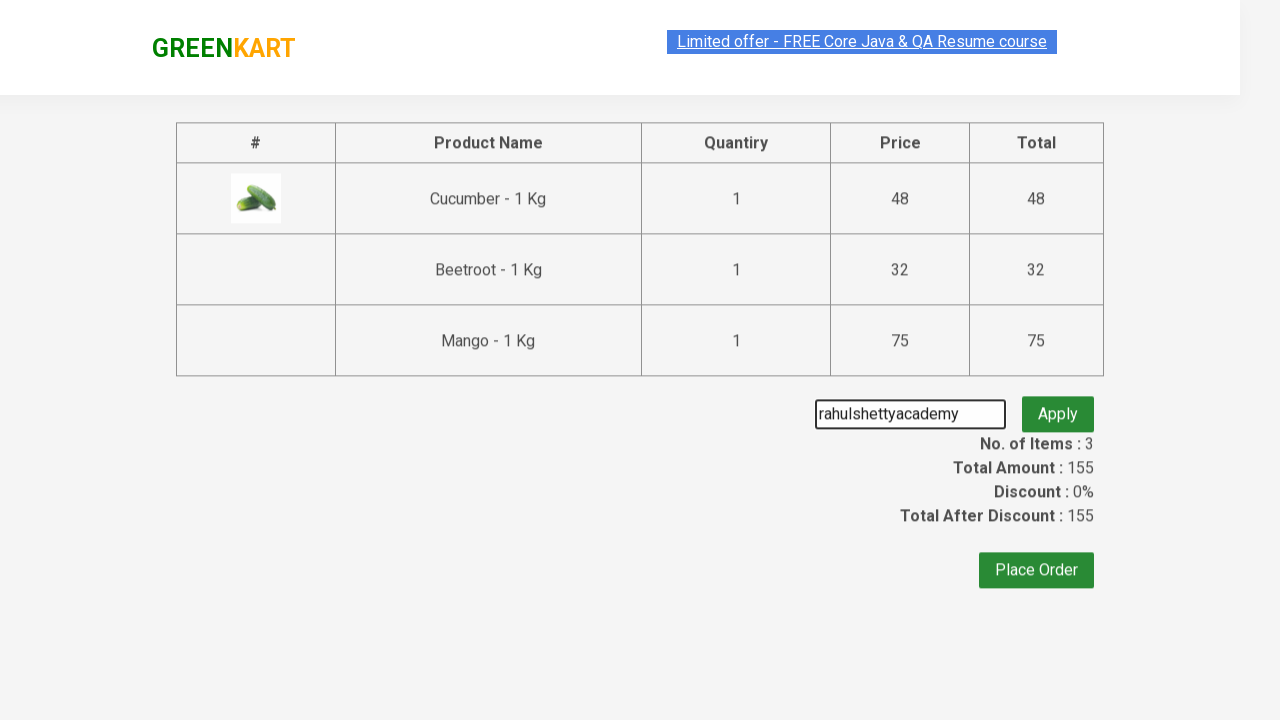

Clicked Apply button to apply promo code at (1058, 406) on xpath=//button[@class='promoBtn']
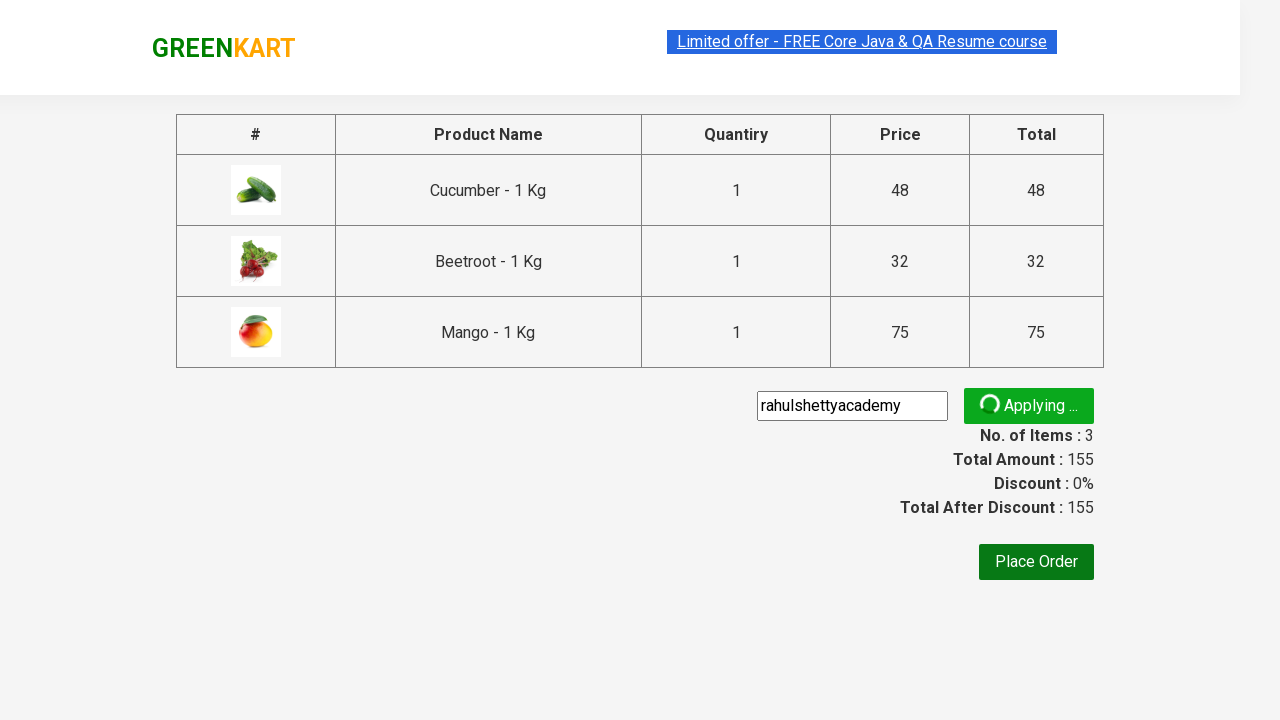

Promo code application confirmation appeared
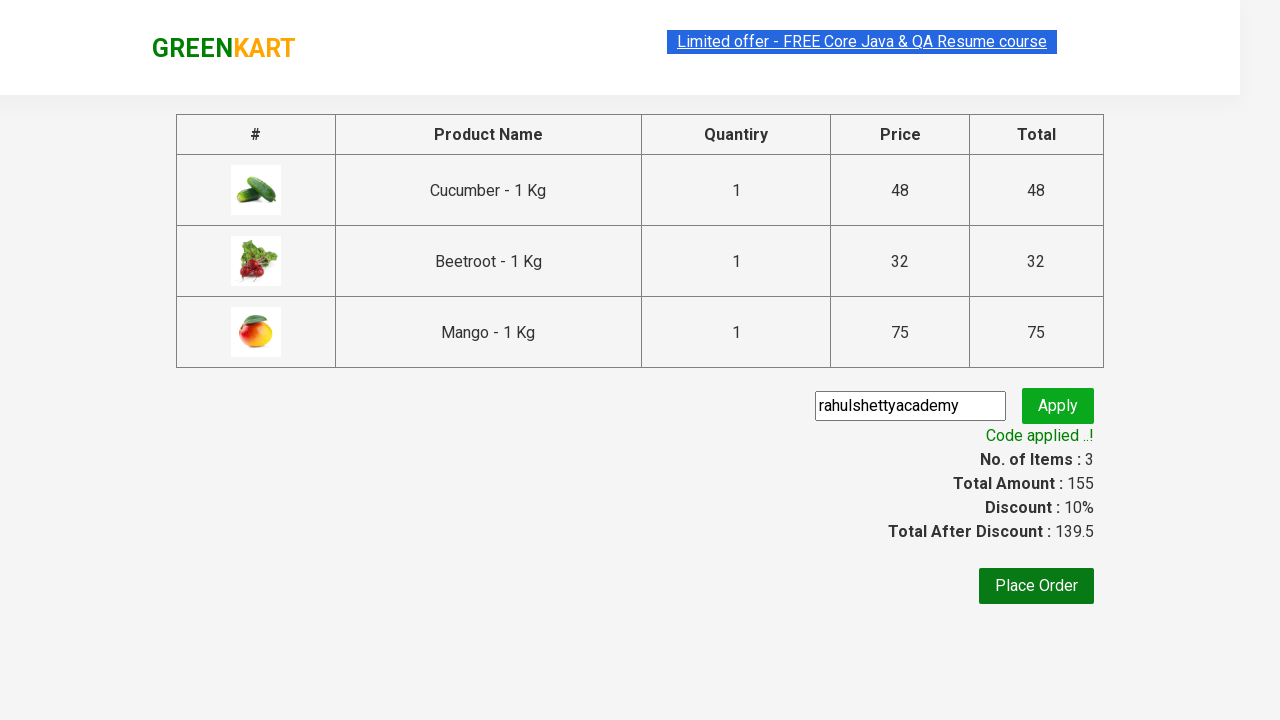

Retrieved promo info: Code applied ..!
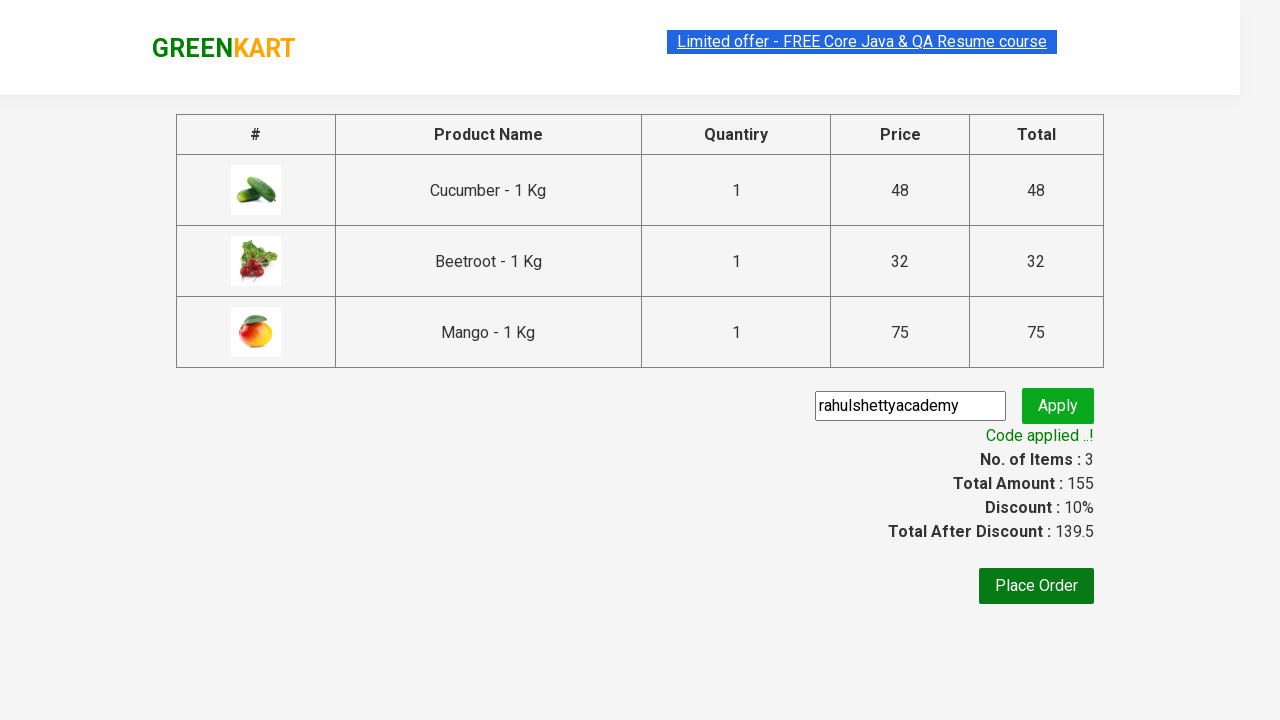

Clicked Place Order button to complete checkout at (1036, 586) on xpath=//button[contains(text(),'Place Order')]
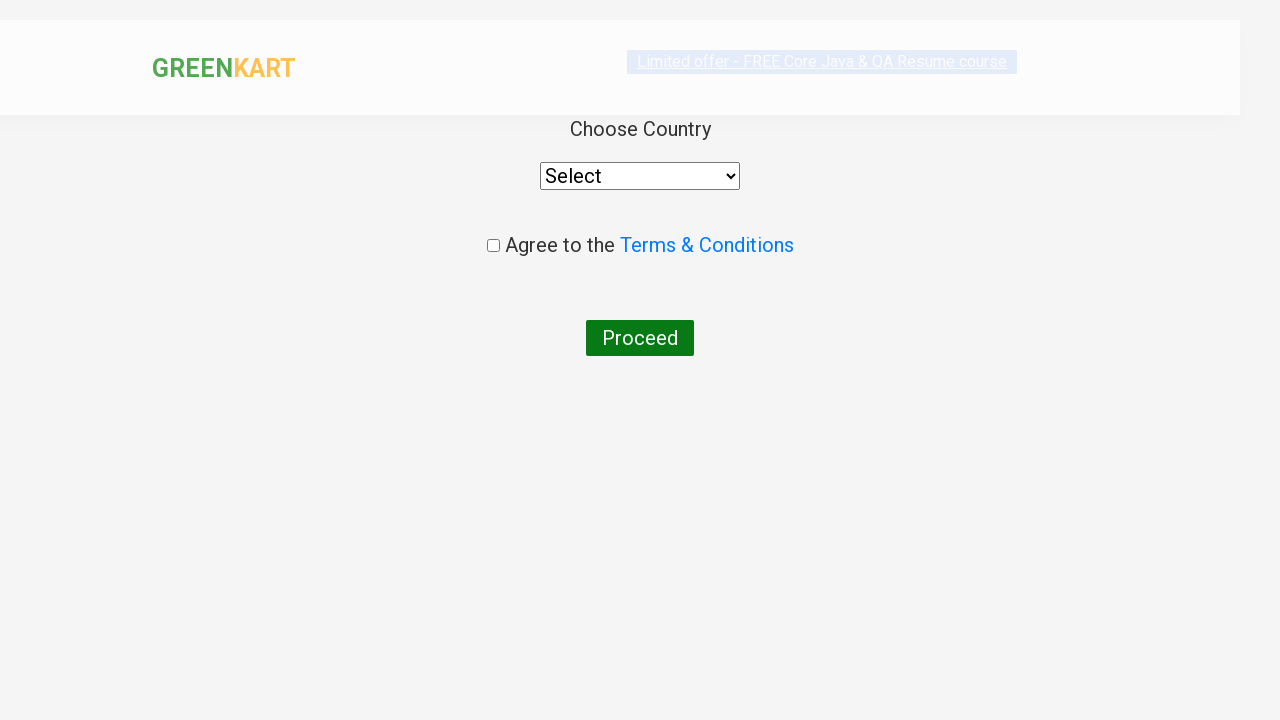

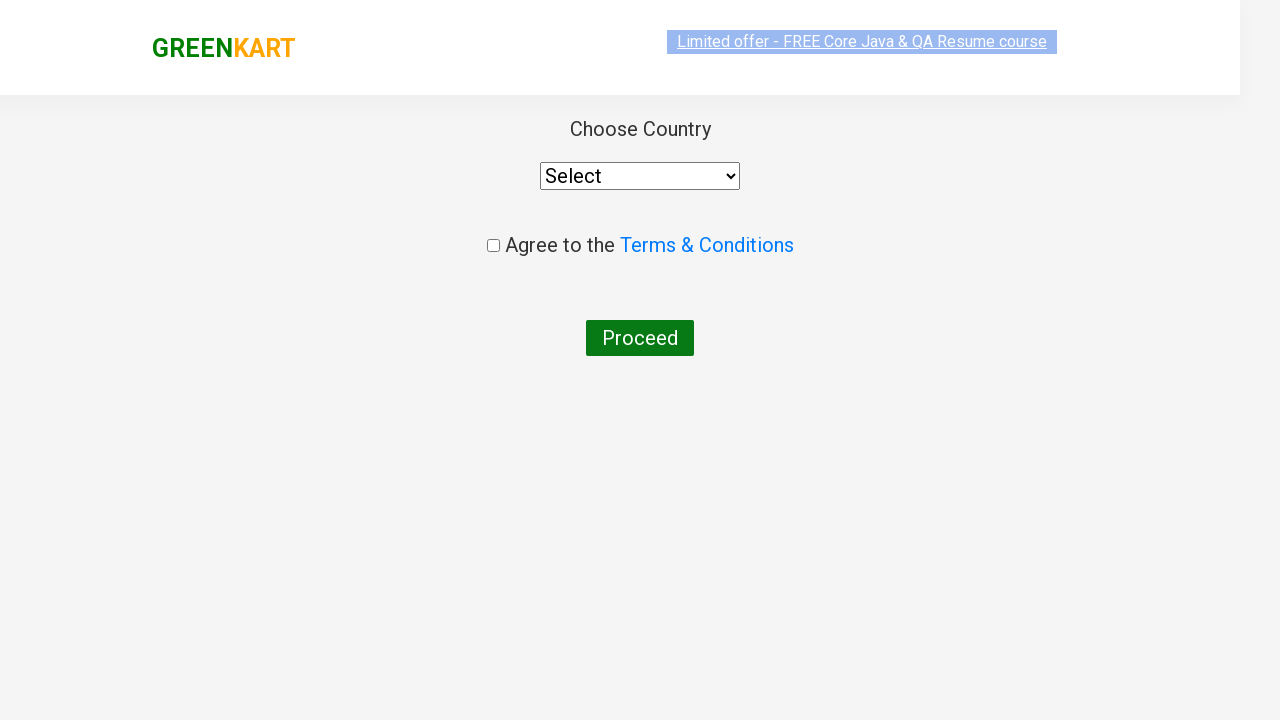